Tests that clicking the Home link in the footer navigates to the homepage

Starting URL: https://webshop-agil-testautomatiserare.netlify.app/

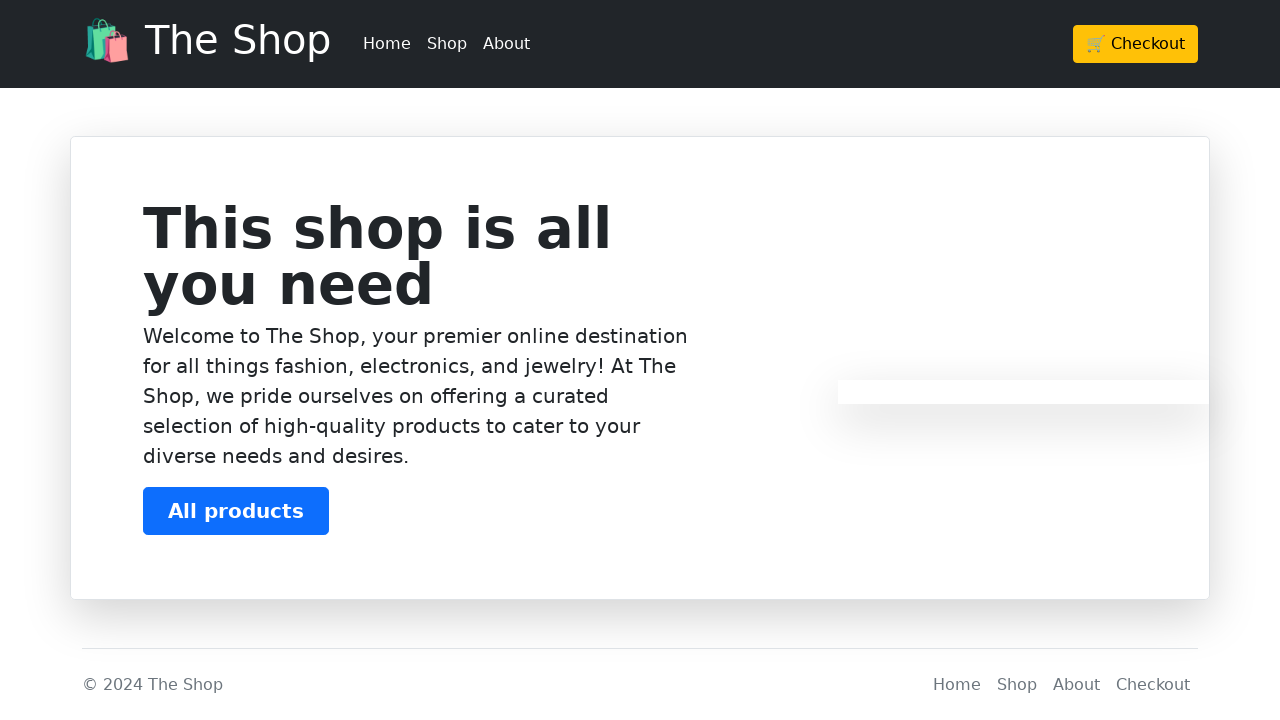

Clicked Home link in footer at (957, 685) on xpath=/html/body/div[2]/footer/ul/li[1]/a
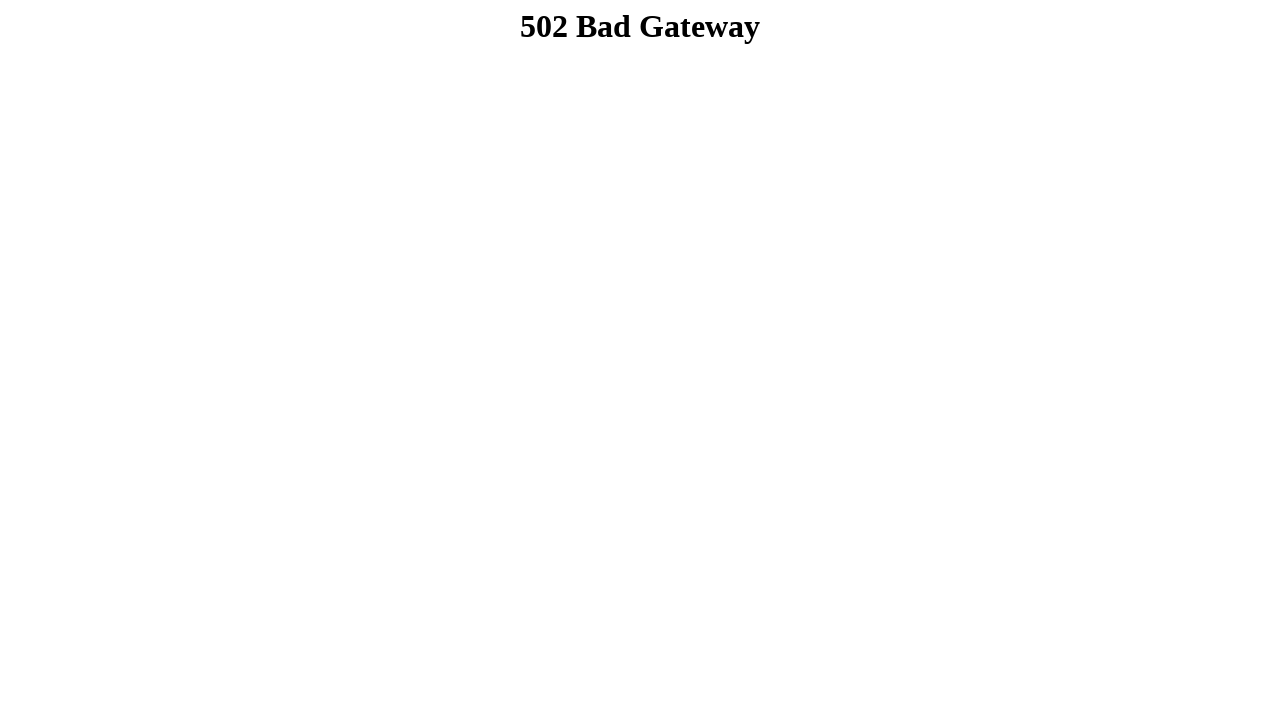

Waited for homepage URL to load
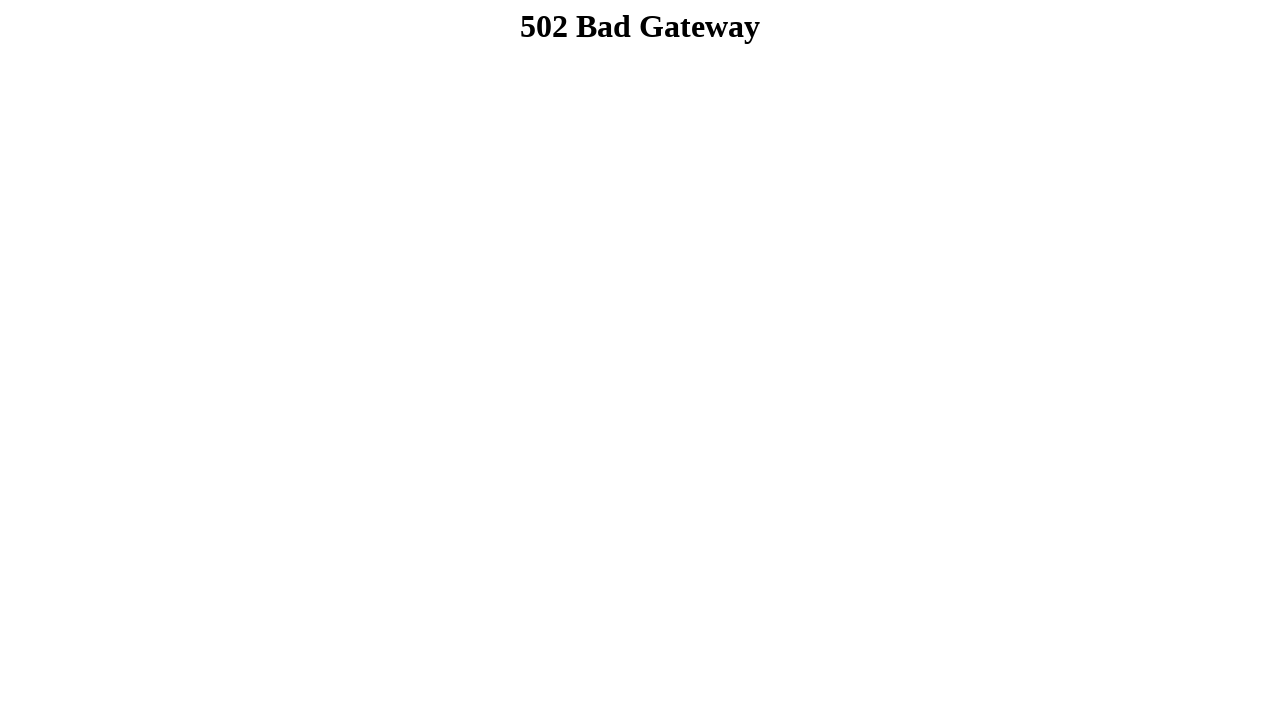

Retrieved current URL
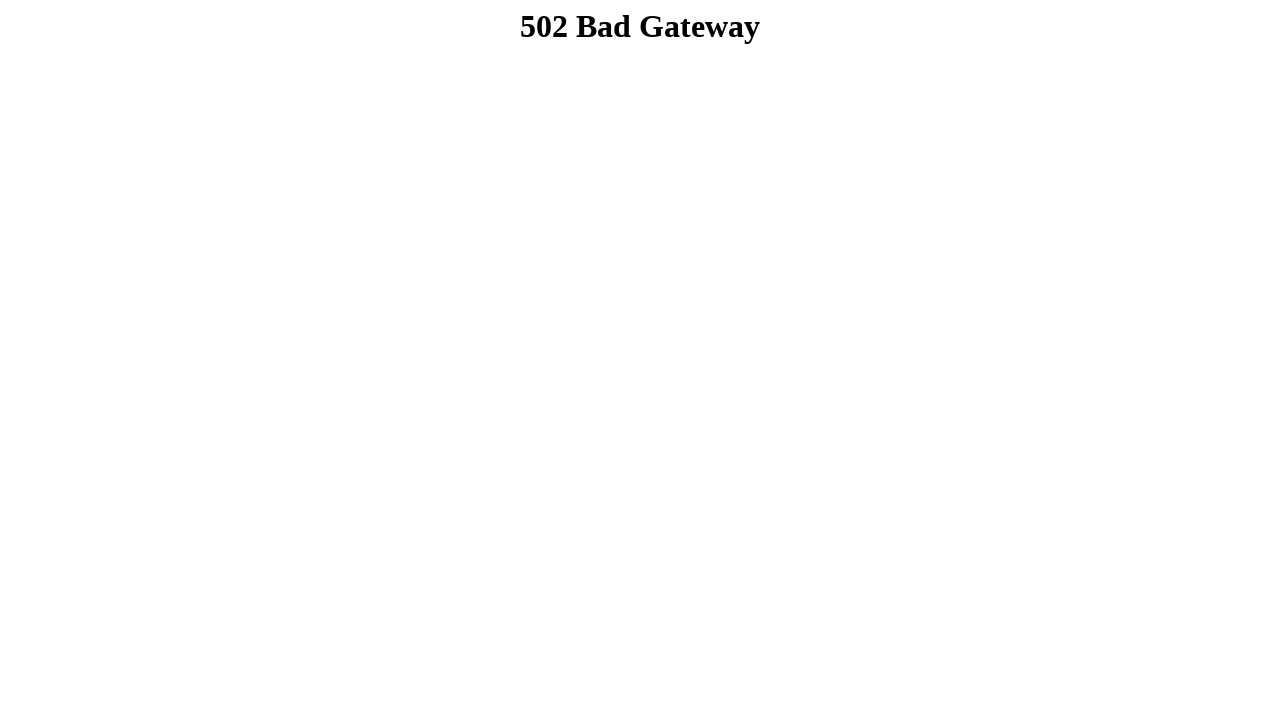

Verified that current URL matches homepage URL
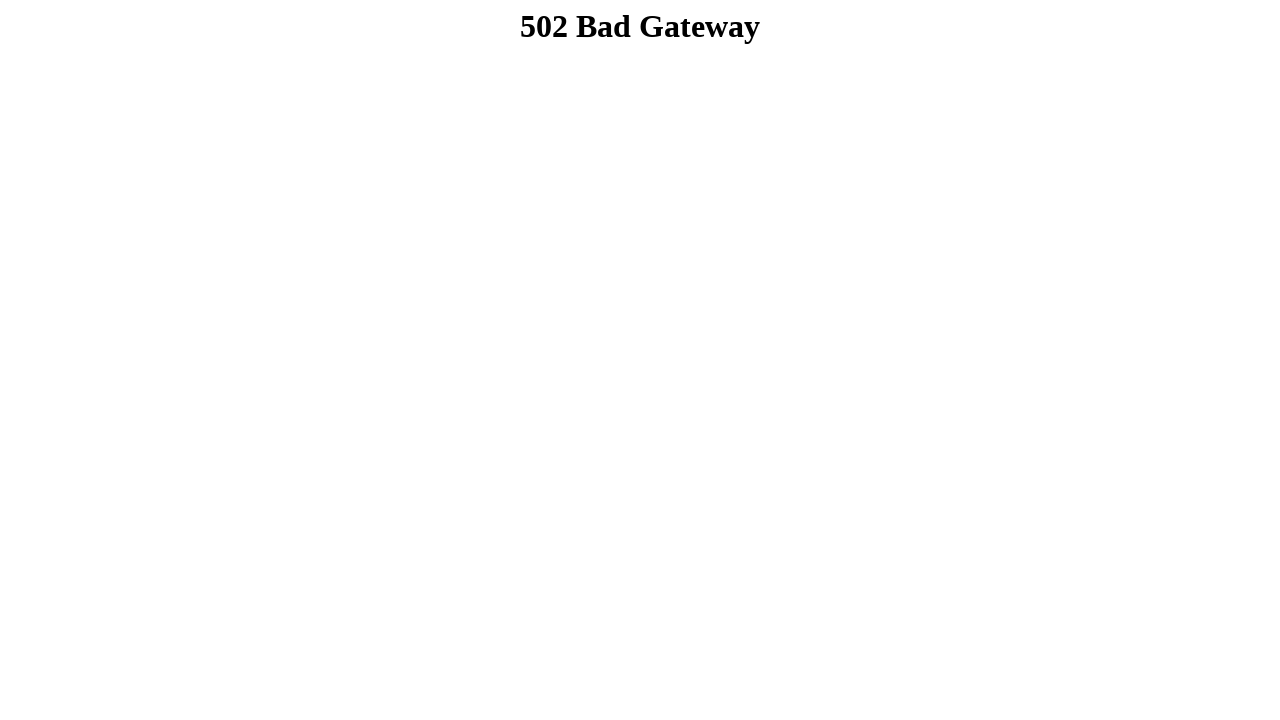

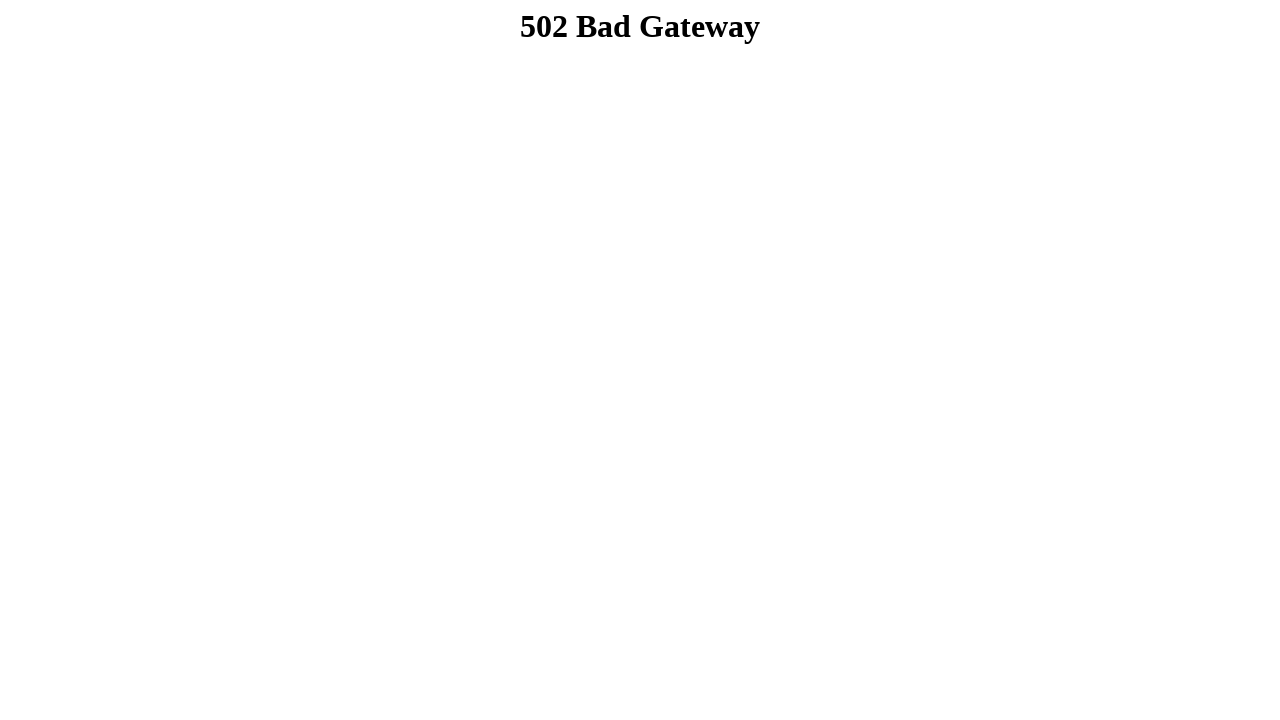